Tests various page properties and window handling by opening a new window and verifying elements are displayed and enabled

Starting URL: https://rahulshettyacademy.com/AutomationPractice/#/

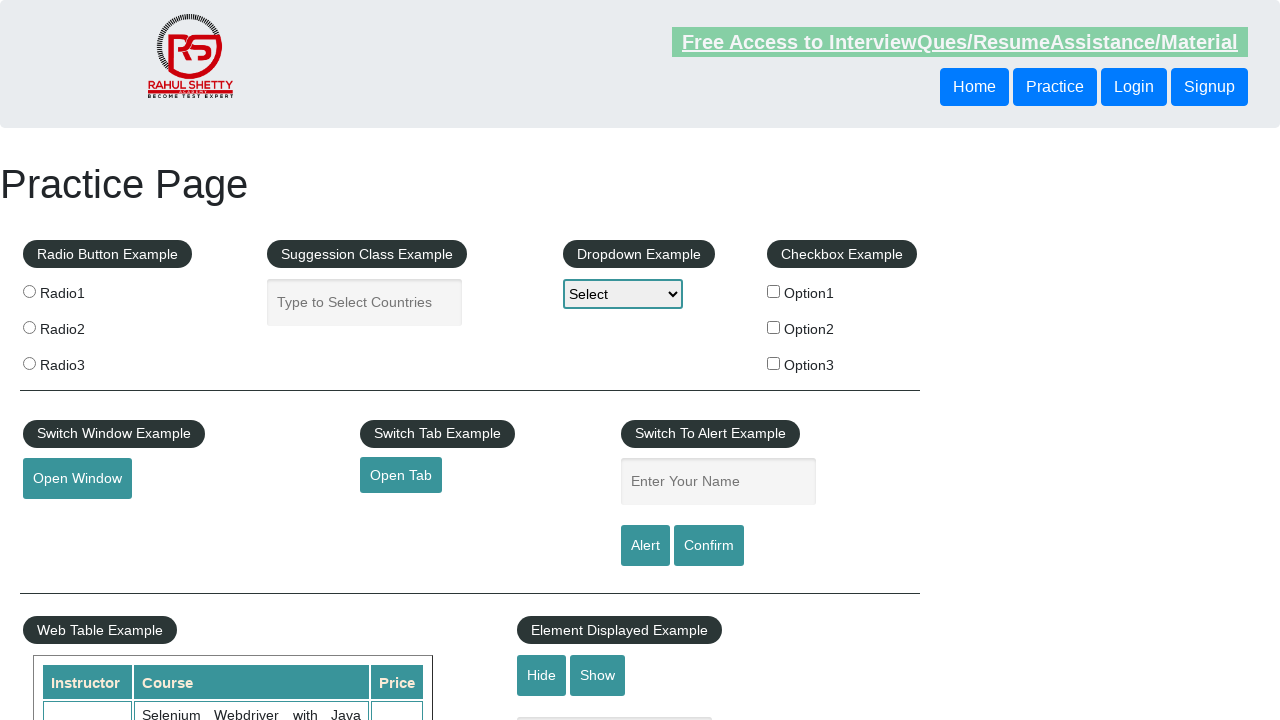

Retrieved page title
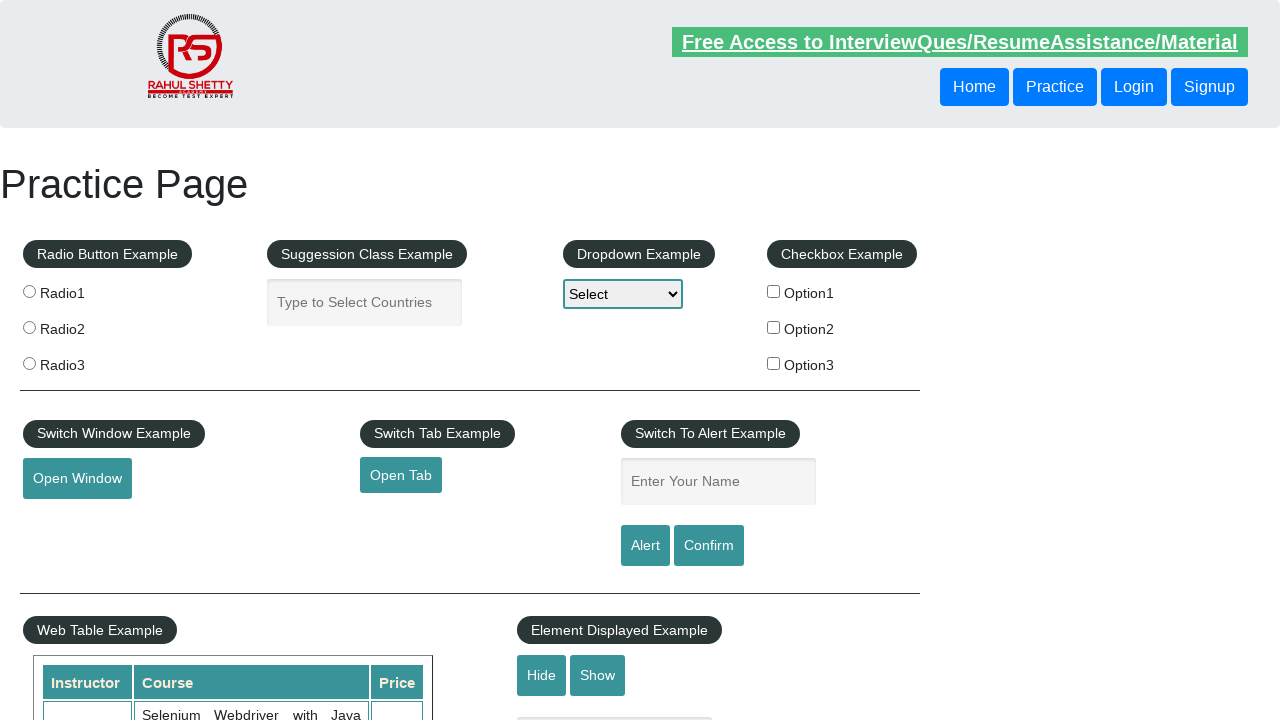

Retrieved current URL
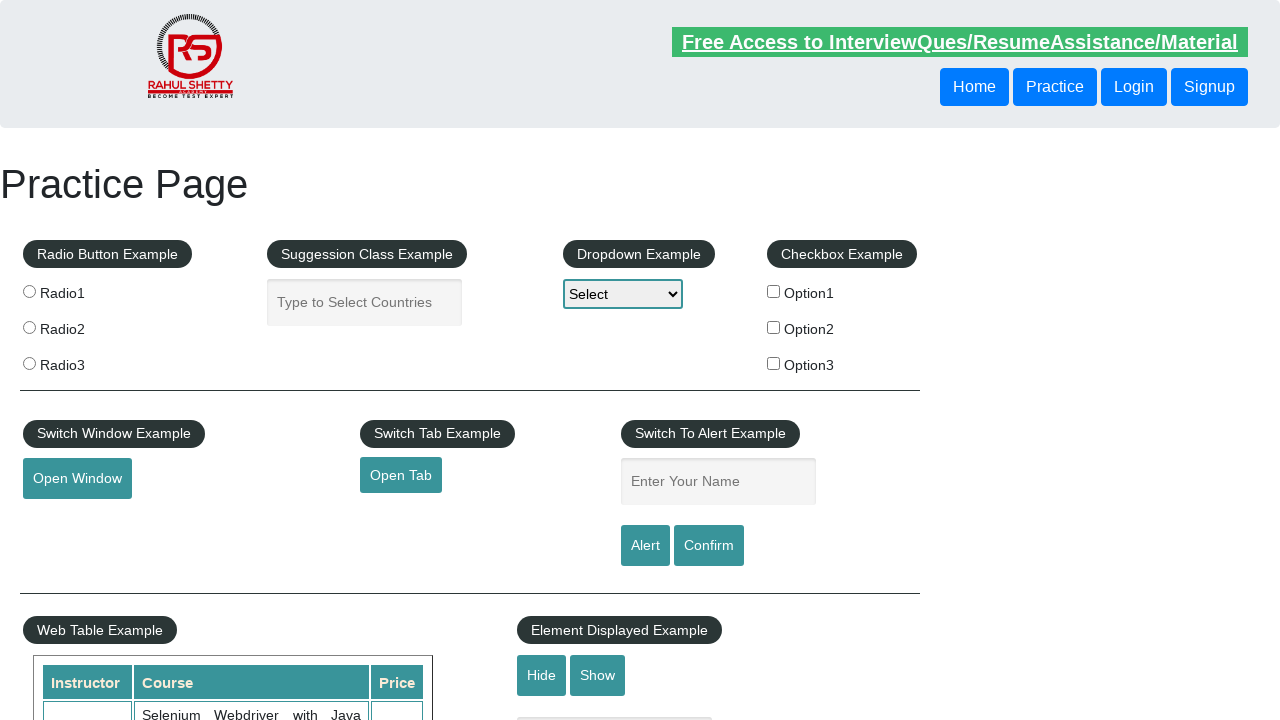

Retrieved page source code
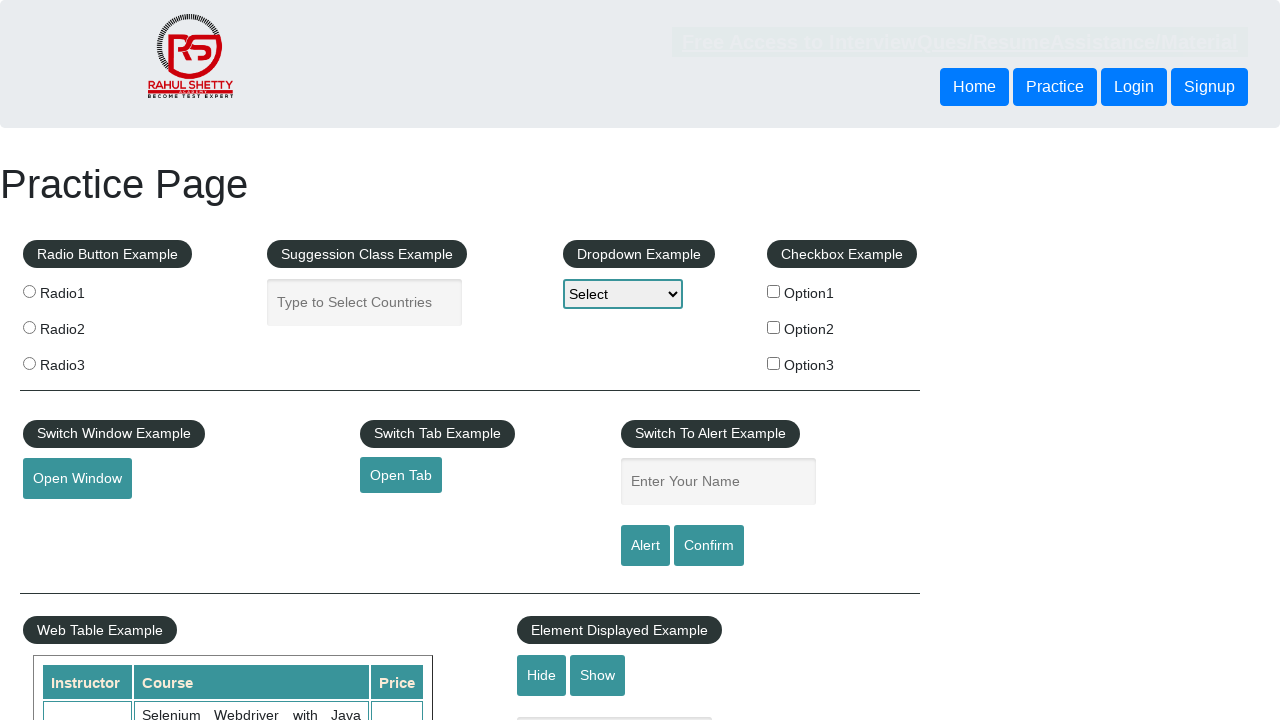

Clicked button to open new window at (77, 479) on #openwindow
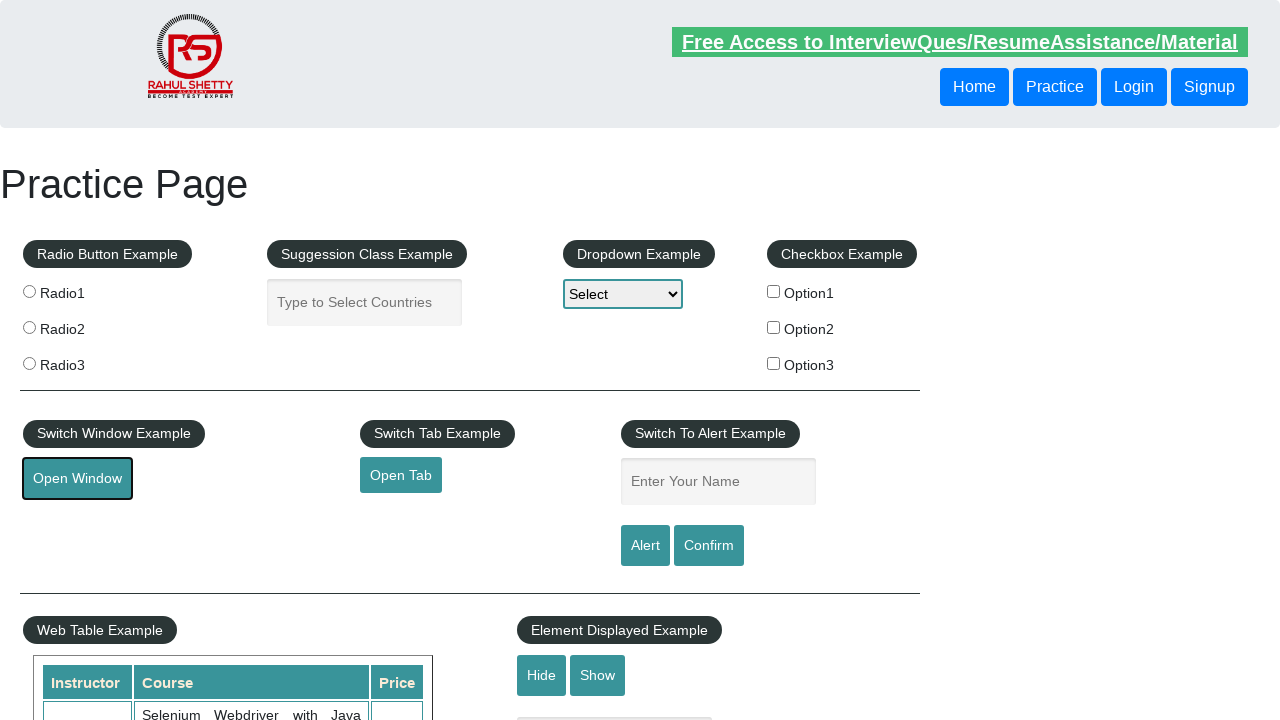

Verified logo element is visible
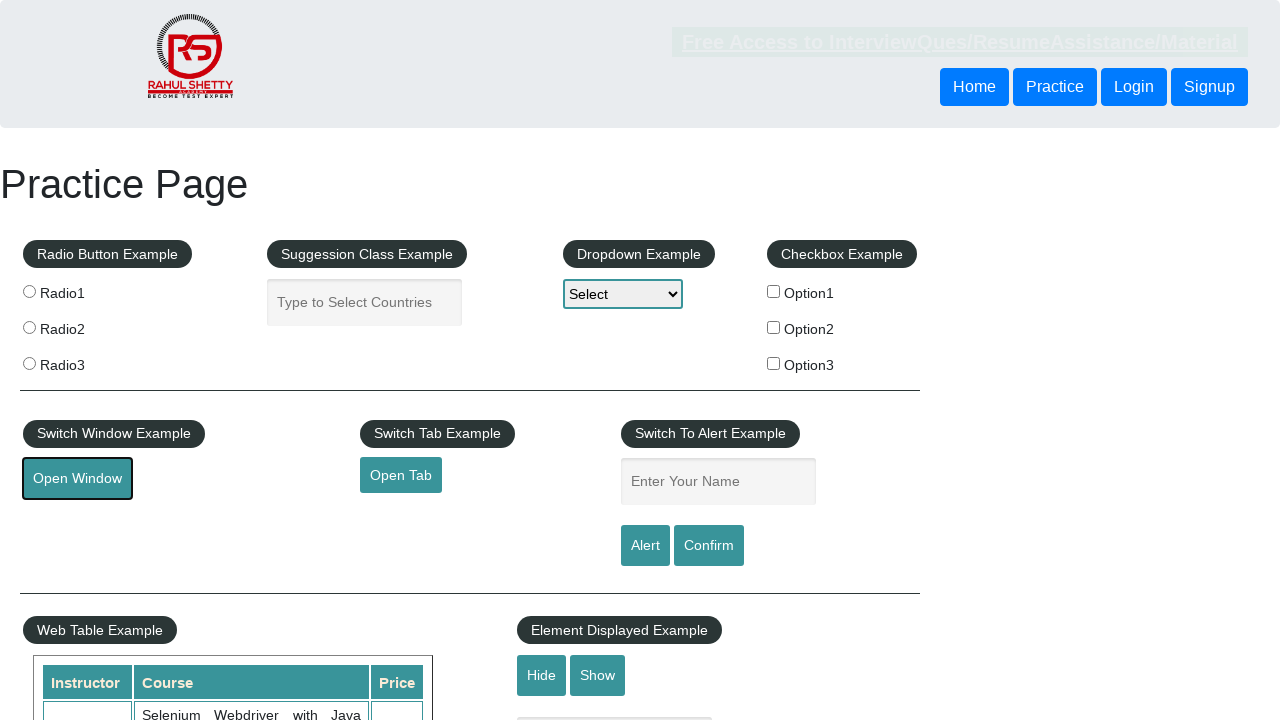

Verified logo element is enabled
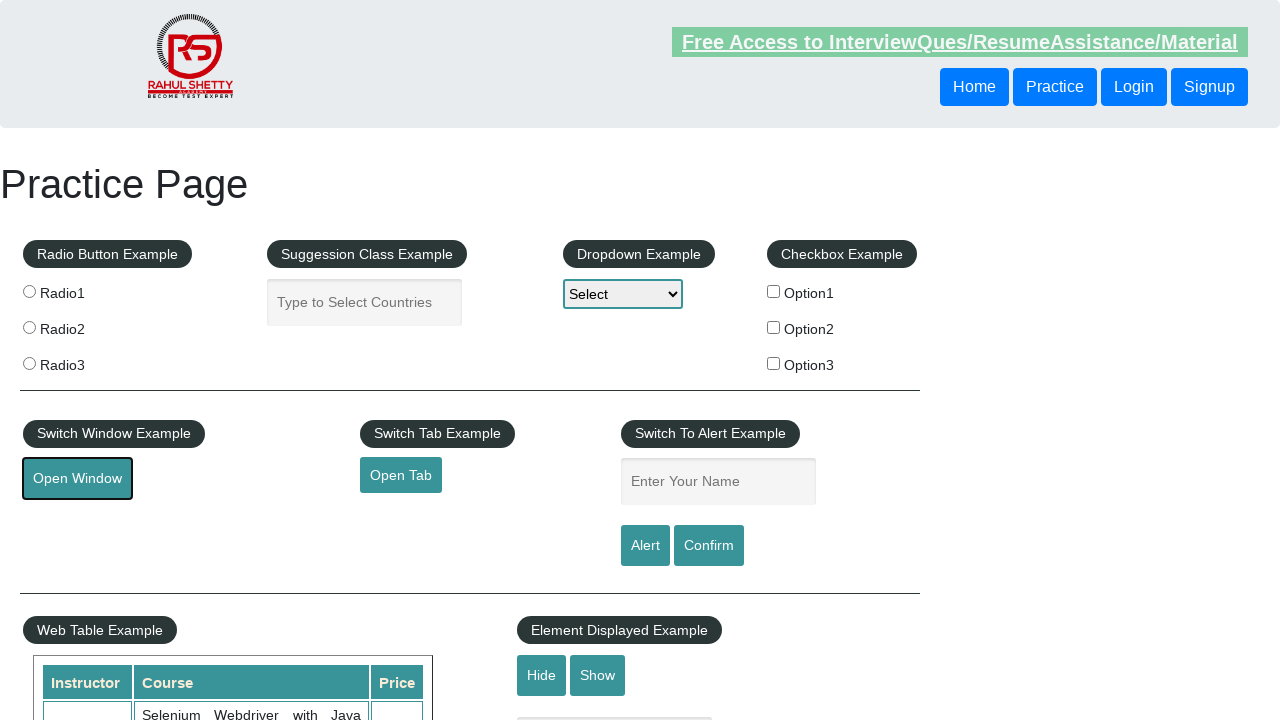

Closed the newly opened window
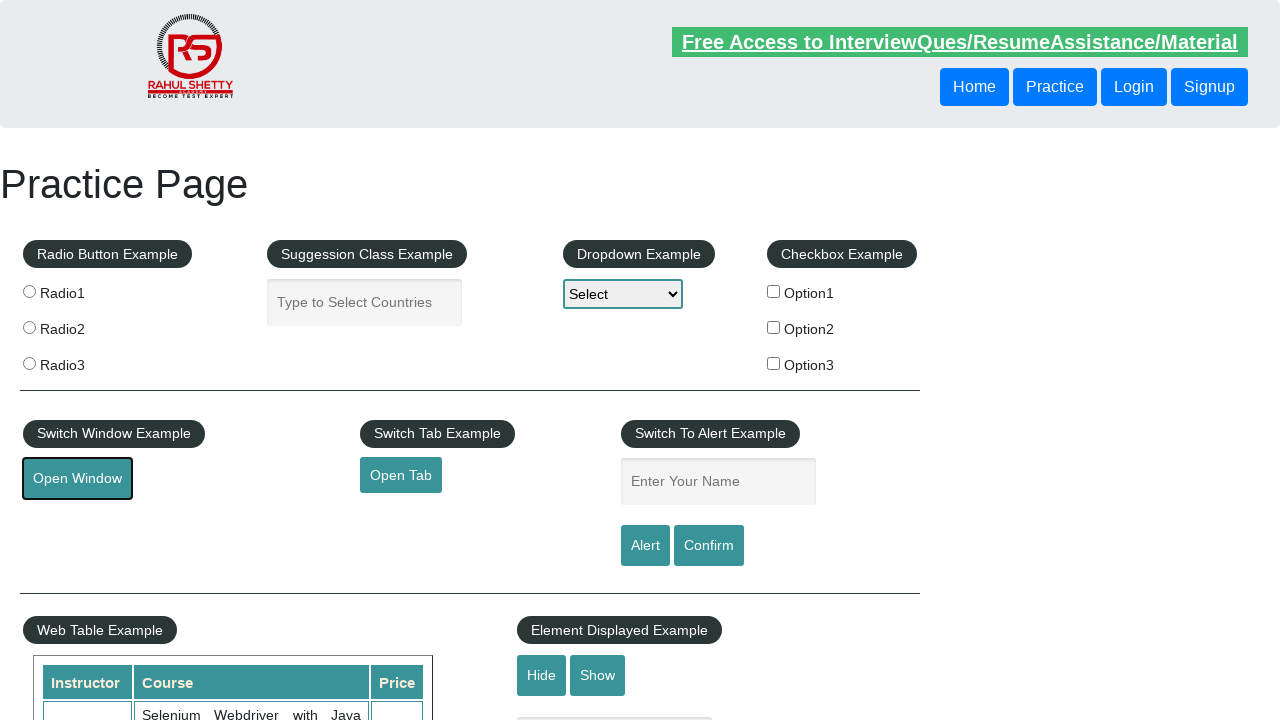

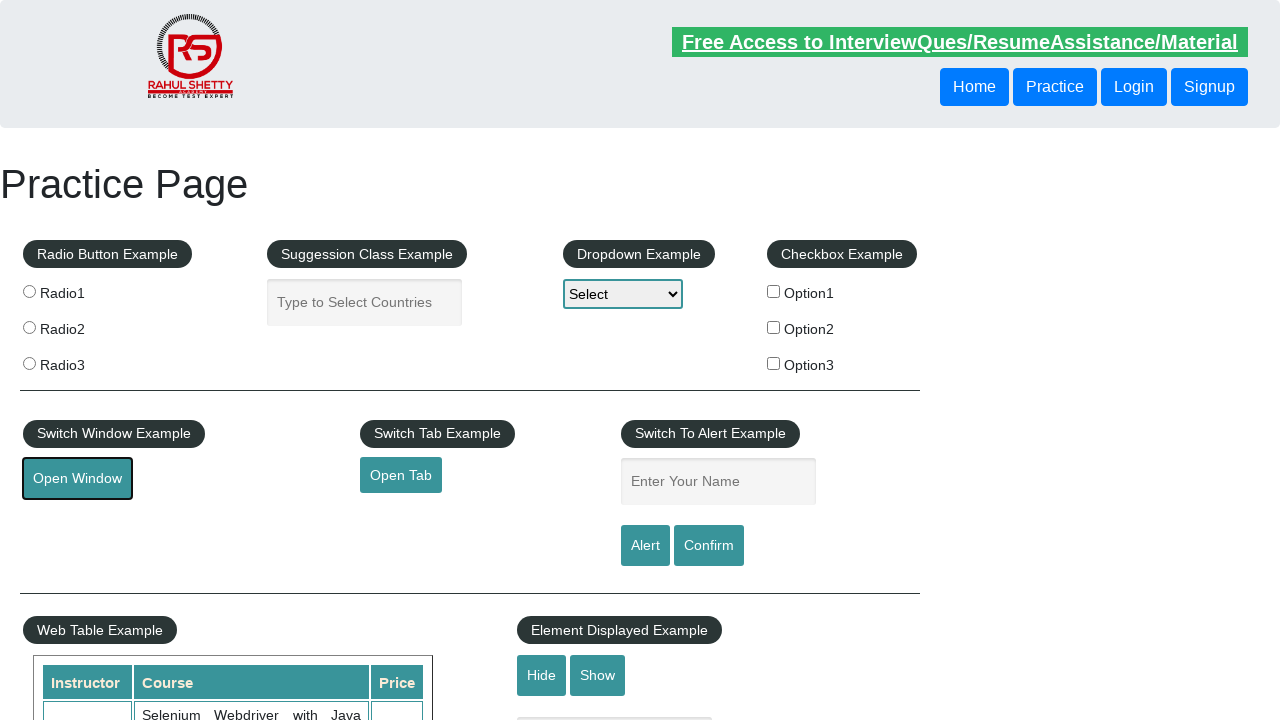